Navigates to zlti.com and verifies that links are present on the page

Starting URL: https://www.zlti.com

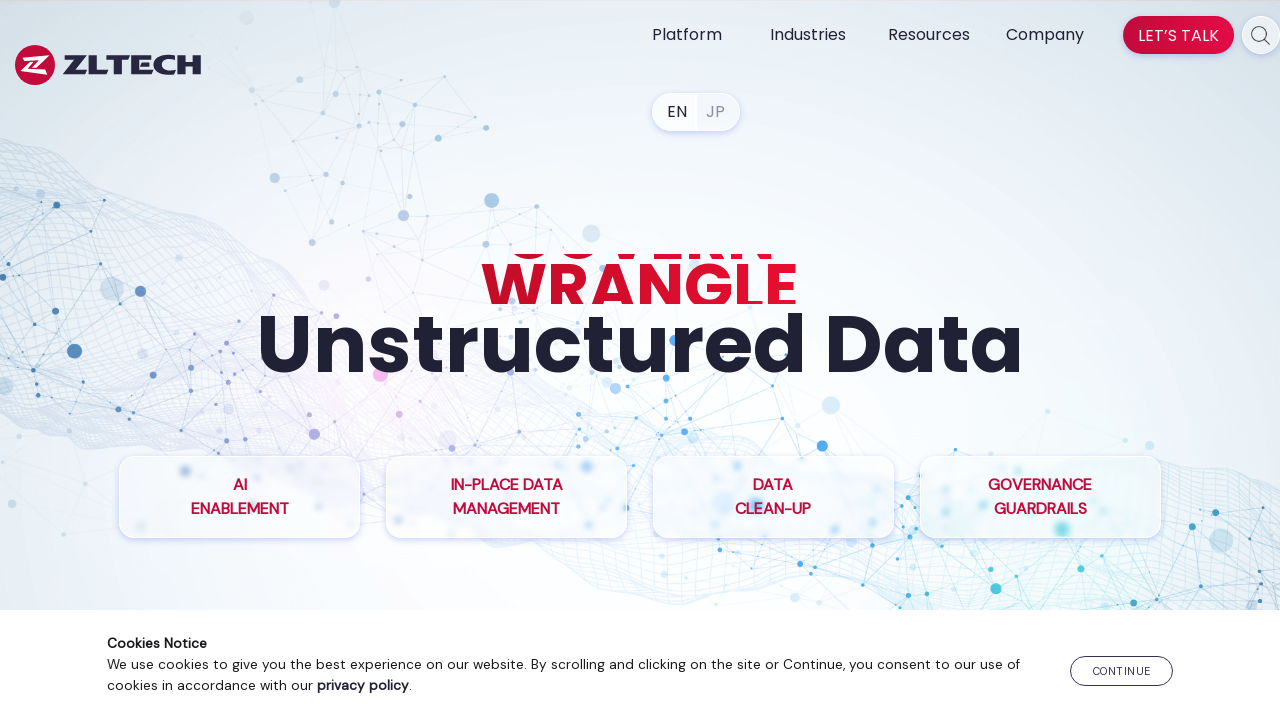

Navigated to https://www.zlti.com
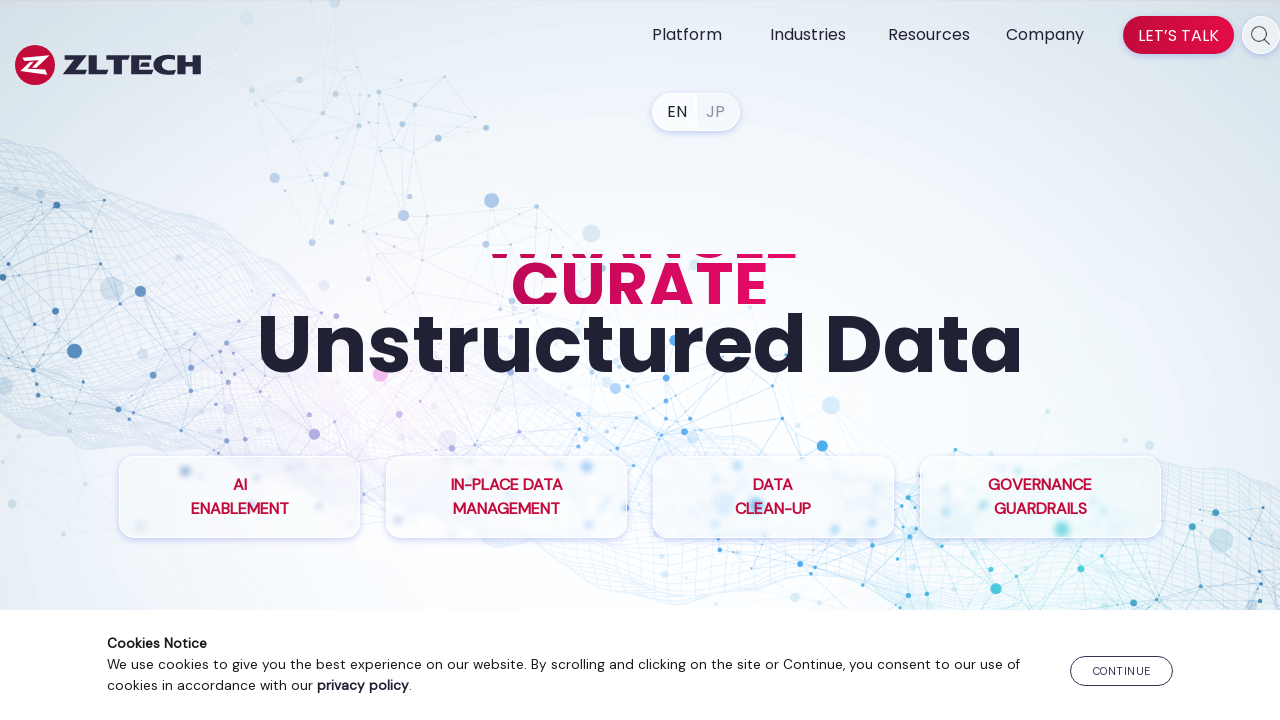

Page loaded with networkidle state
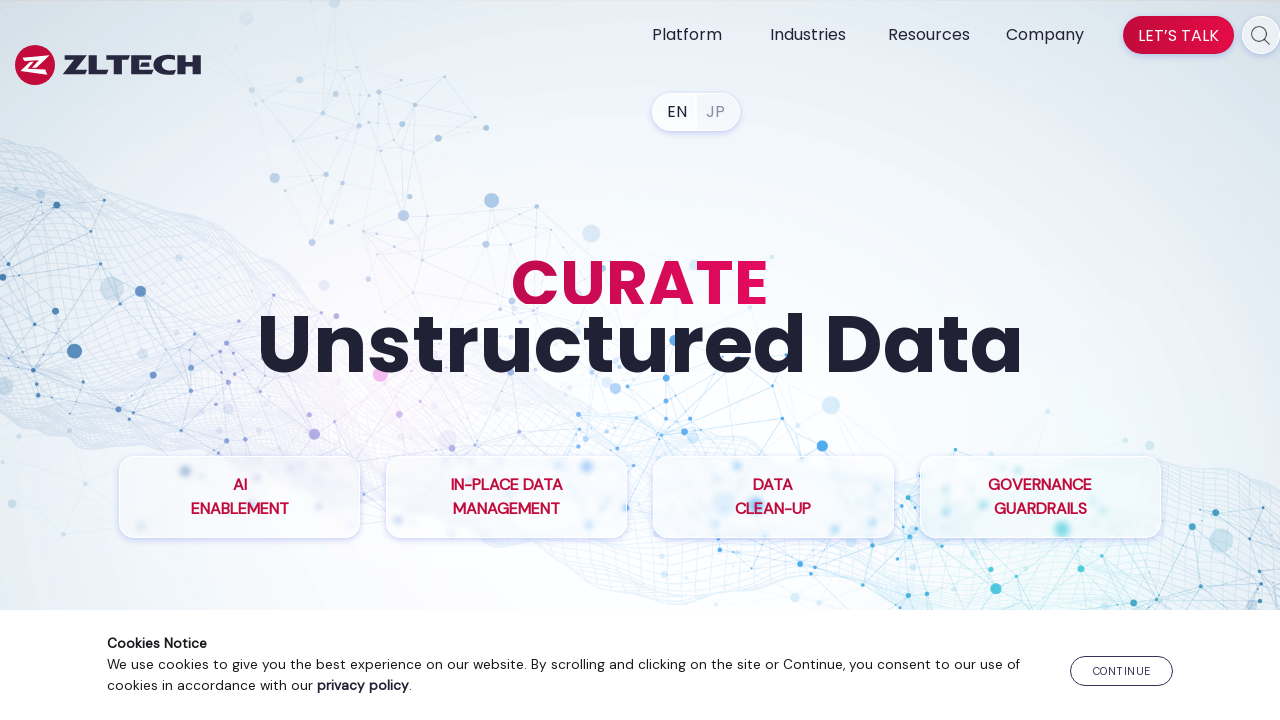

Retrieved all links from page - found 79 links
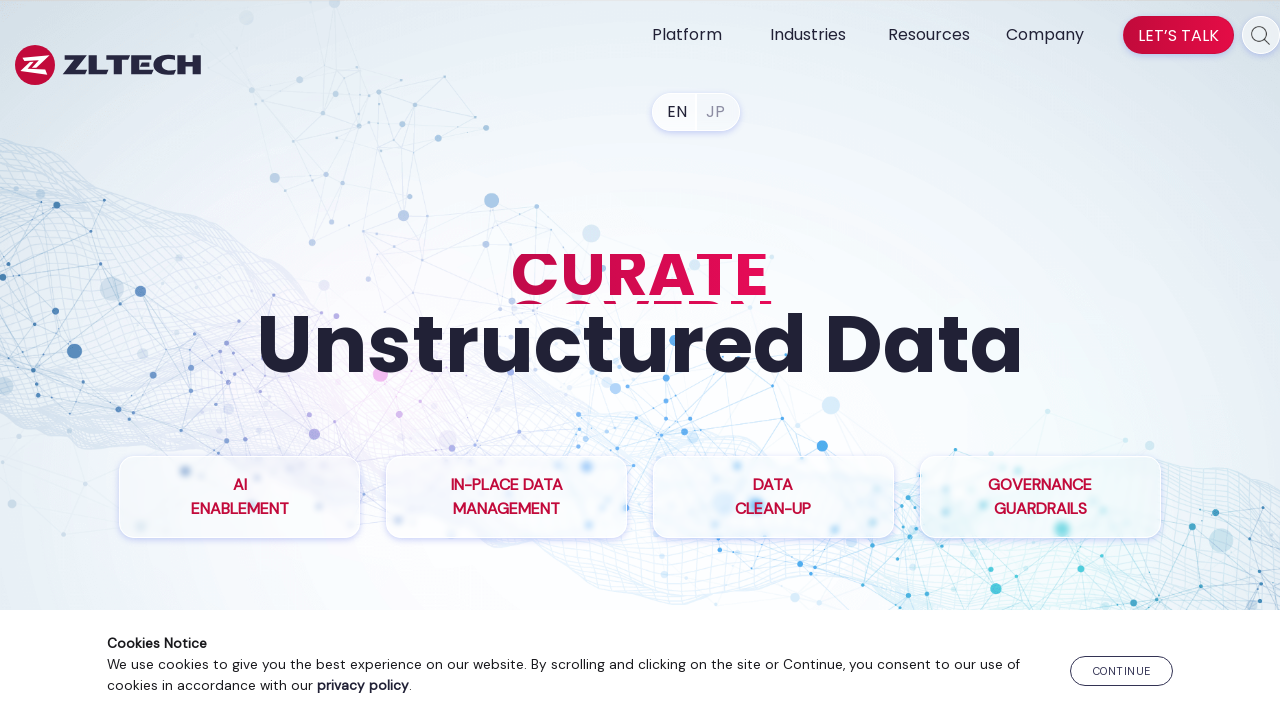

Verified that links are present on the page
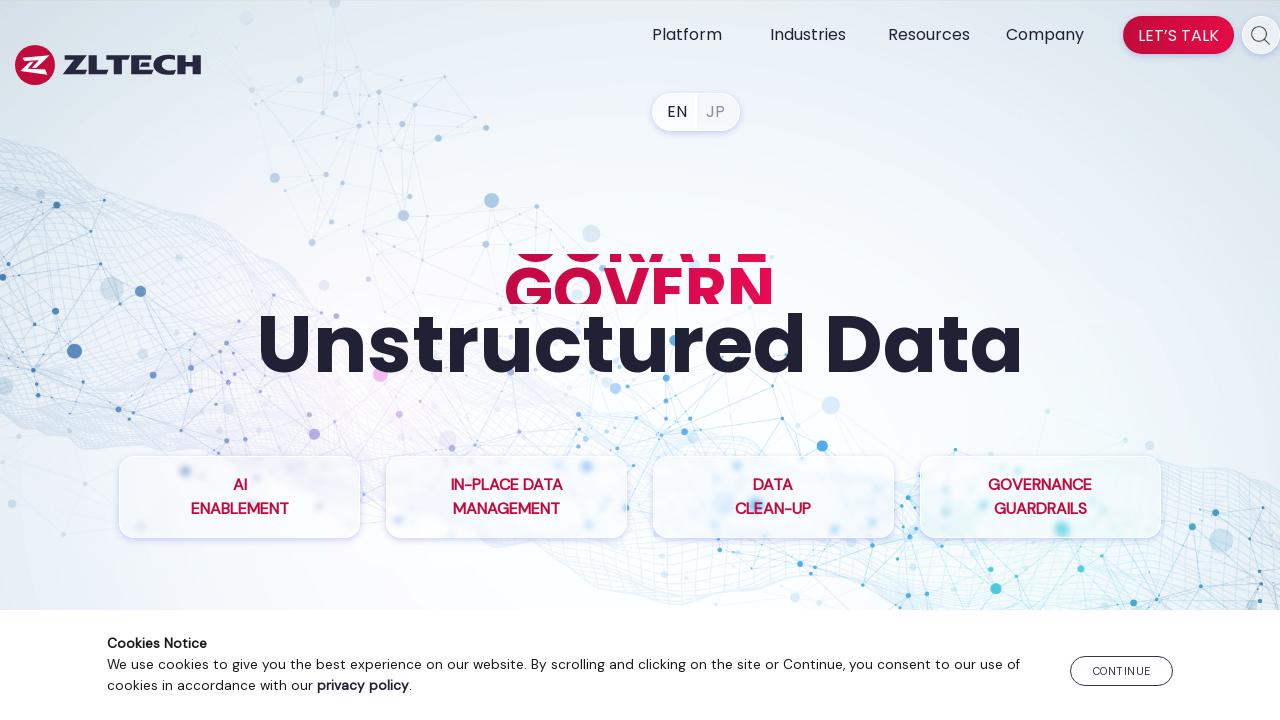

Retrieved href attribute from link 1: /privacy-policy
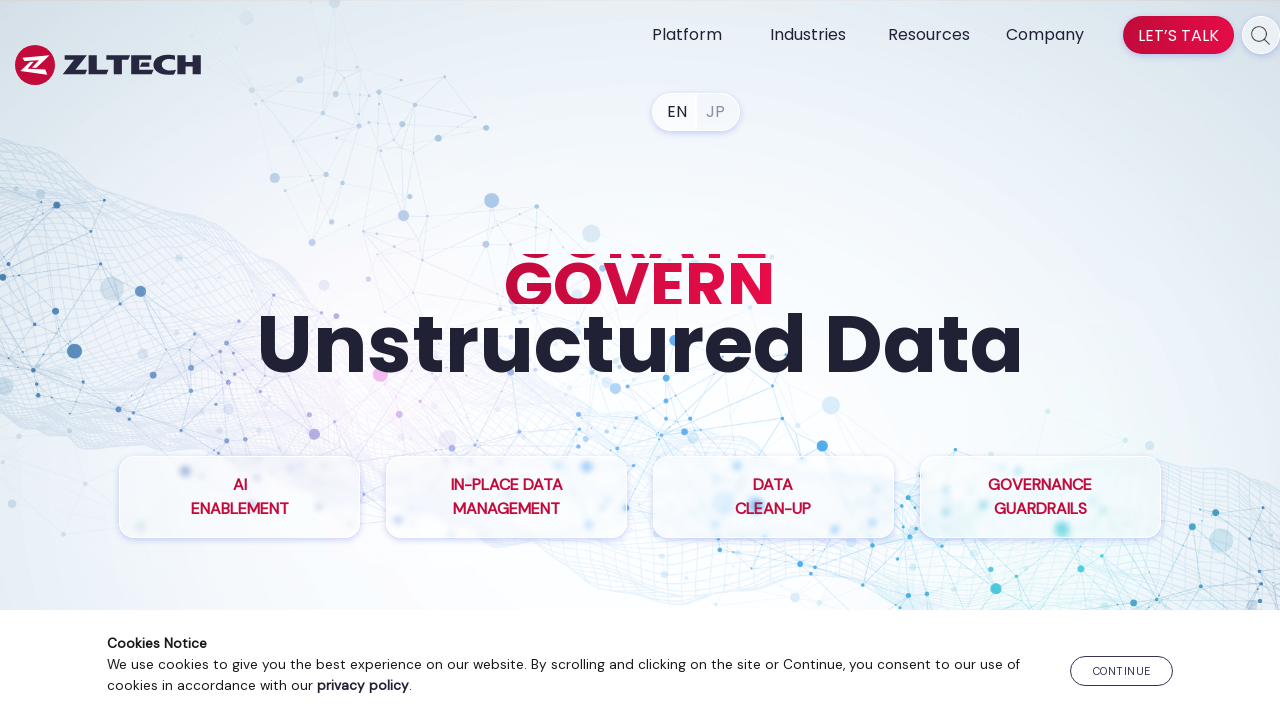

Hovered over valid link 1 to verify it's clickable at (363, 685) on a >> nth=0
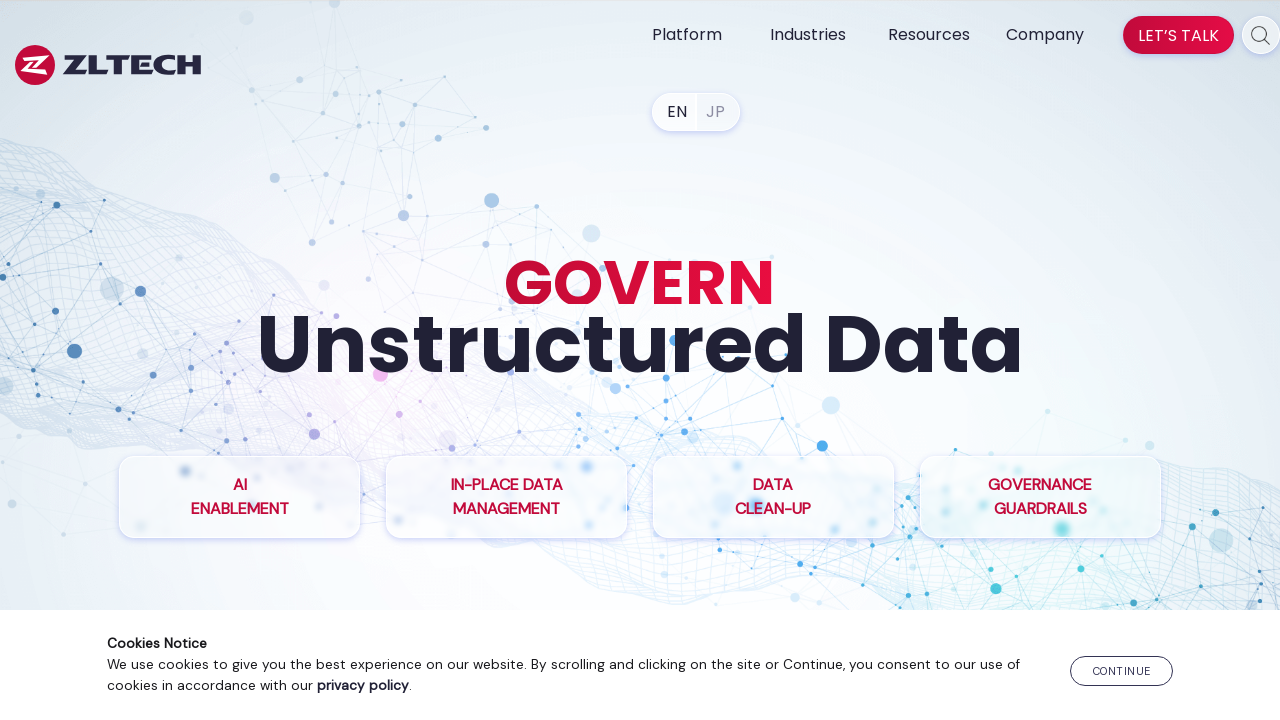

Retrieved href attribute from link 2: https://www.zlti.com/
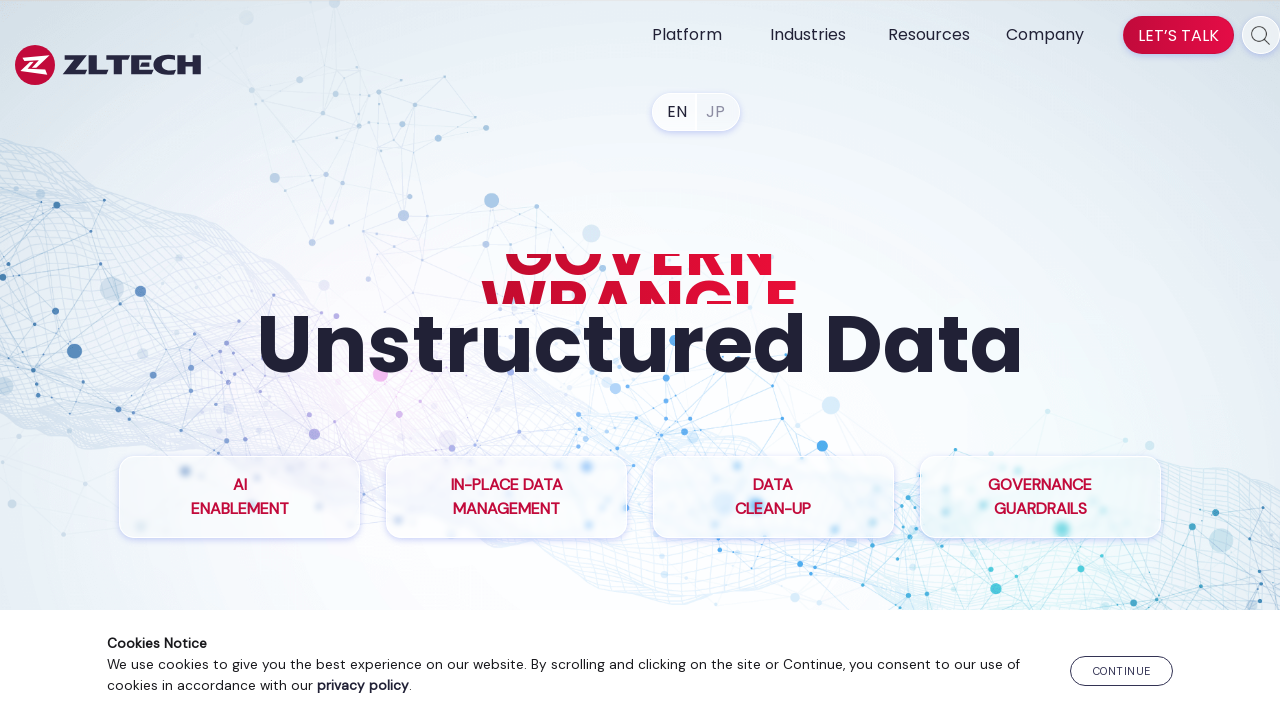

Hovered over valid link 2 to verify it's clickable at (108, 65) on a >> nth=1
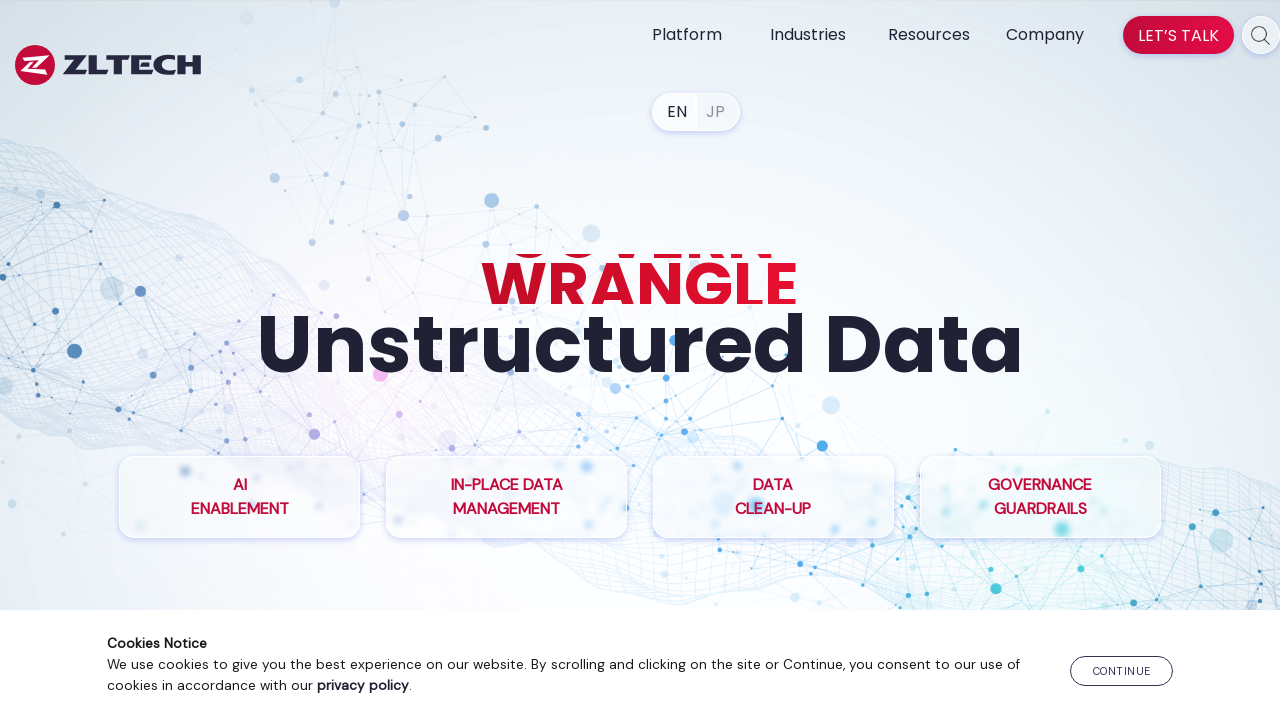

Retrieved href attribute from link 3: None
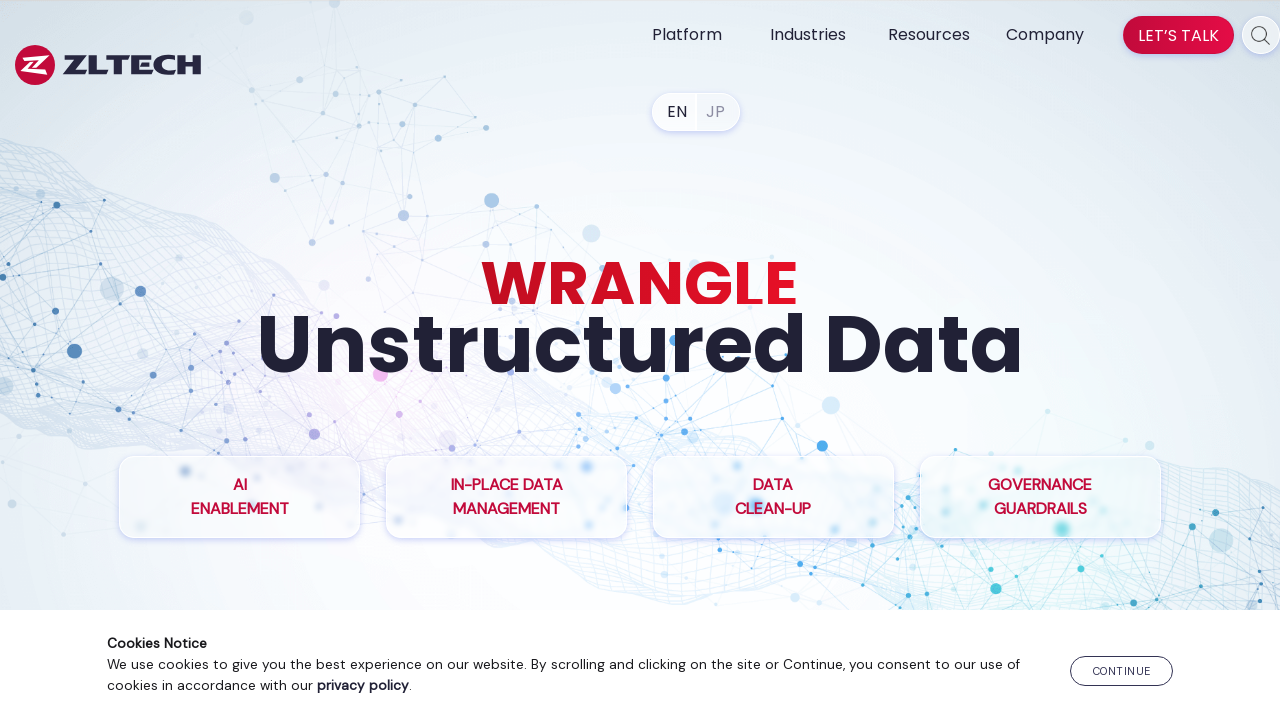

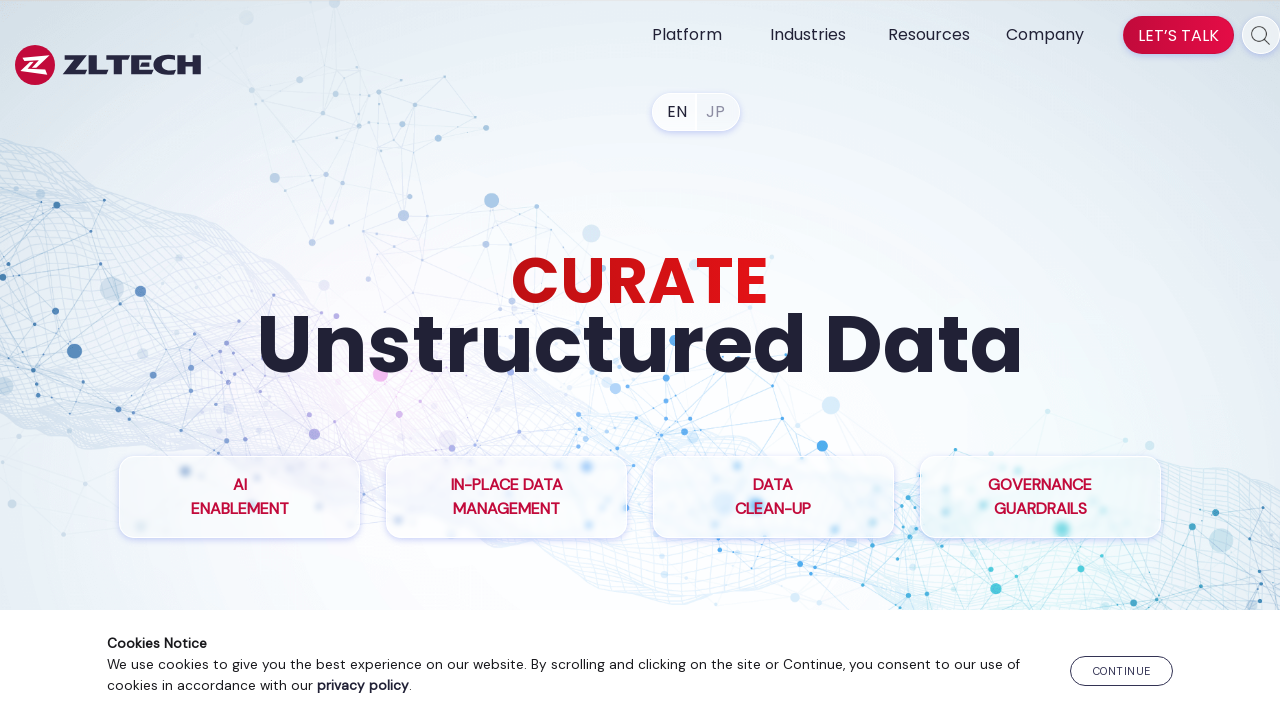